Tests the last name input field by filling it and submitting the form

Starting URL: http://suninjuly.github.io/registration1.html

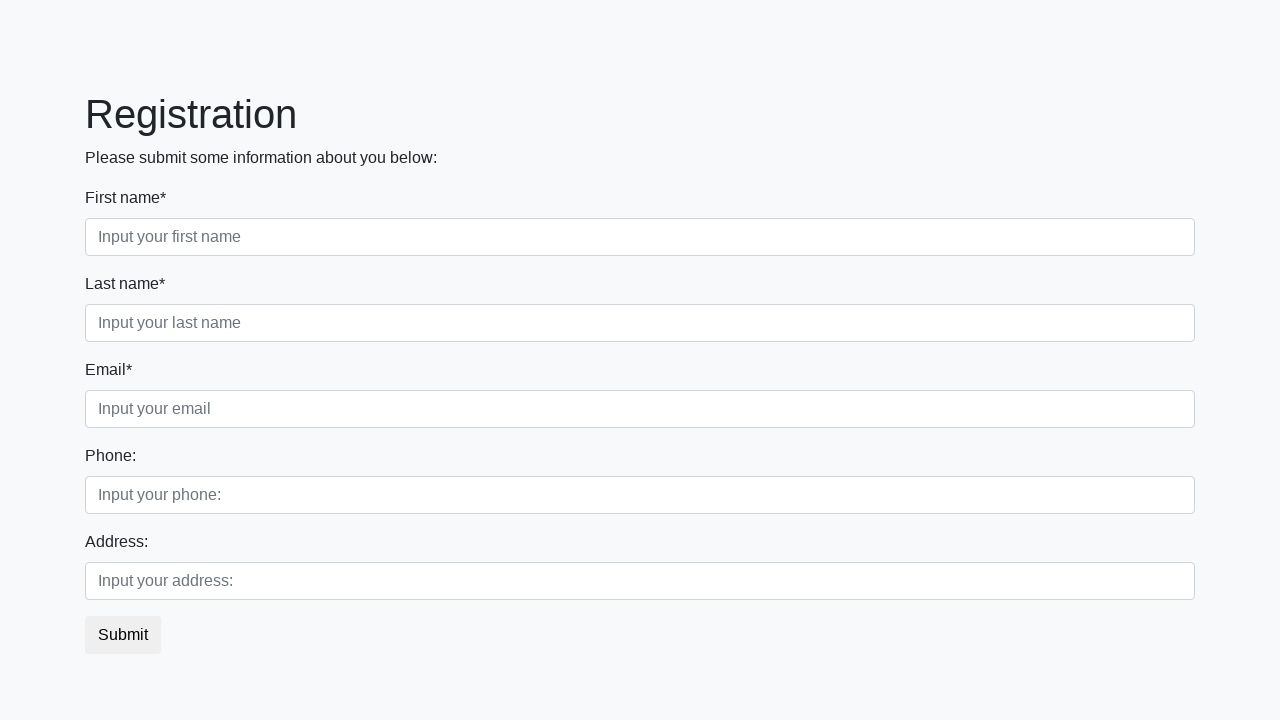

Navigated to registration form page
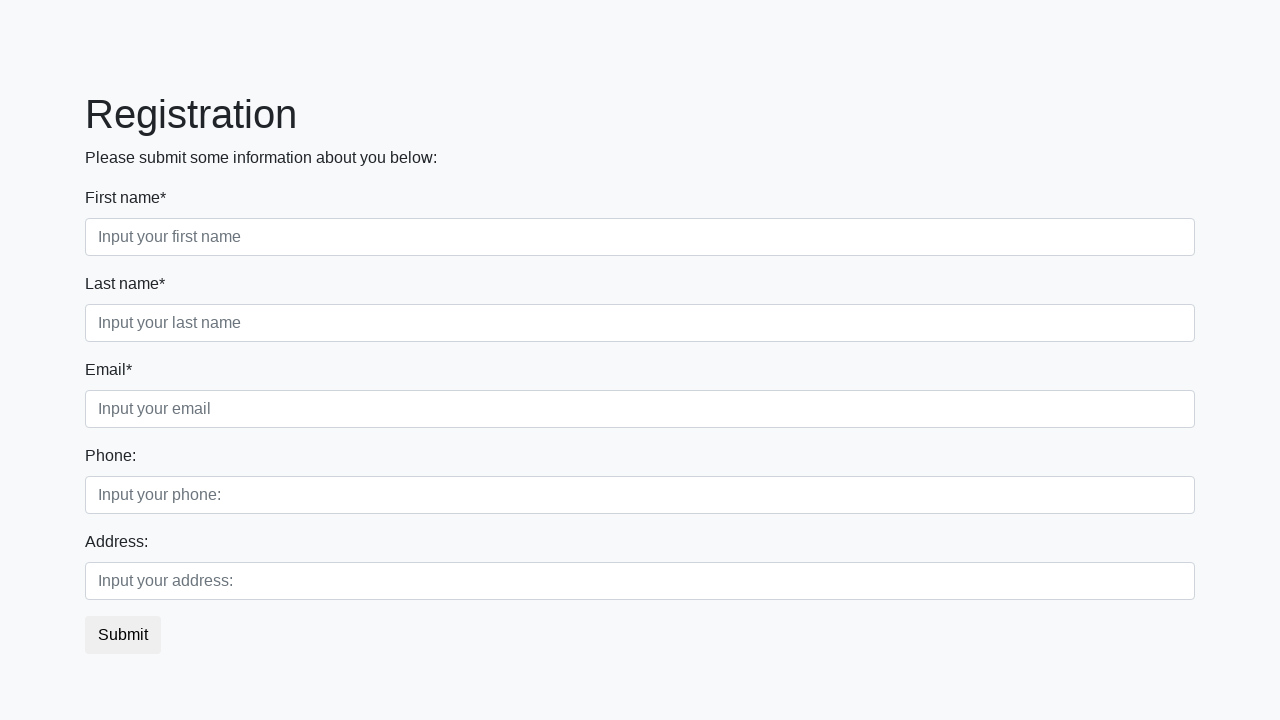

Filled last name field with 'Smith' on [placeholder="Input your last name"]
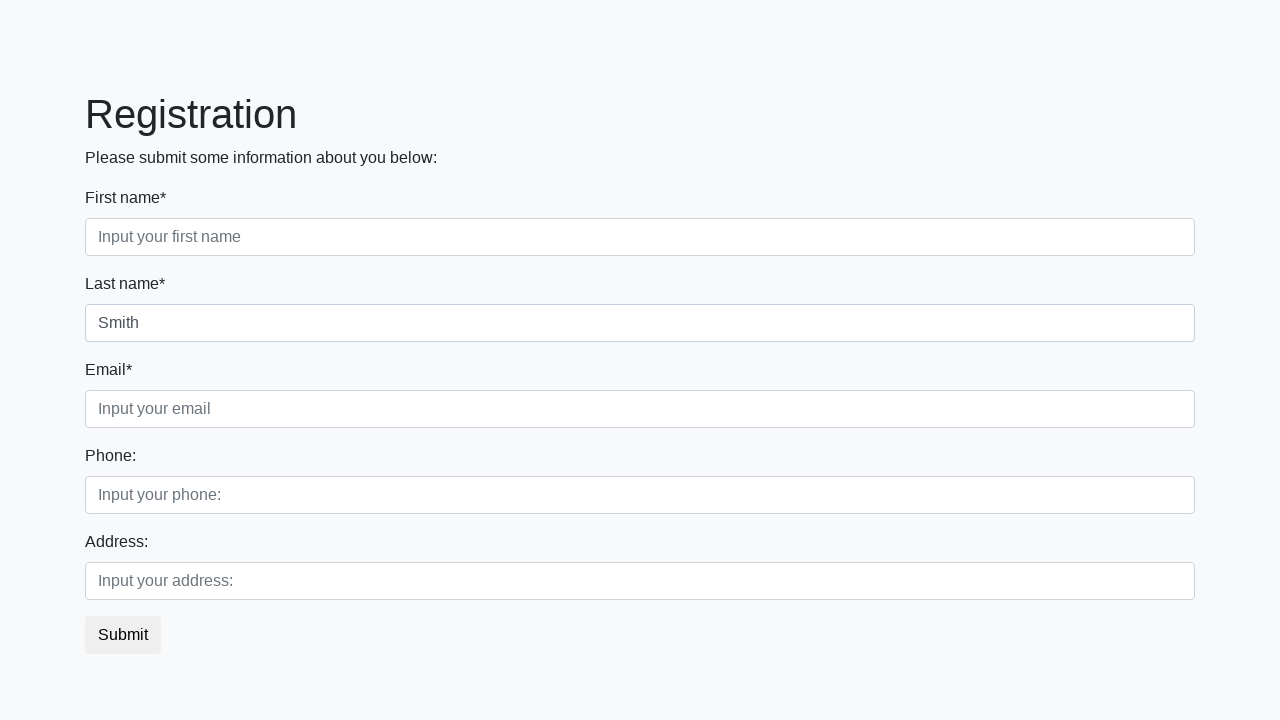

Clicked submit button to submit the form at (123, 635) on button.btn
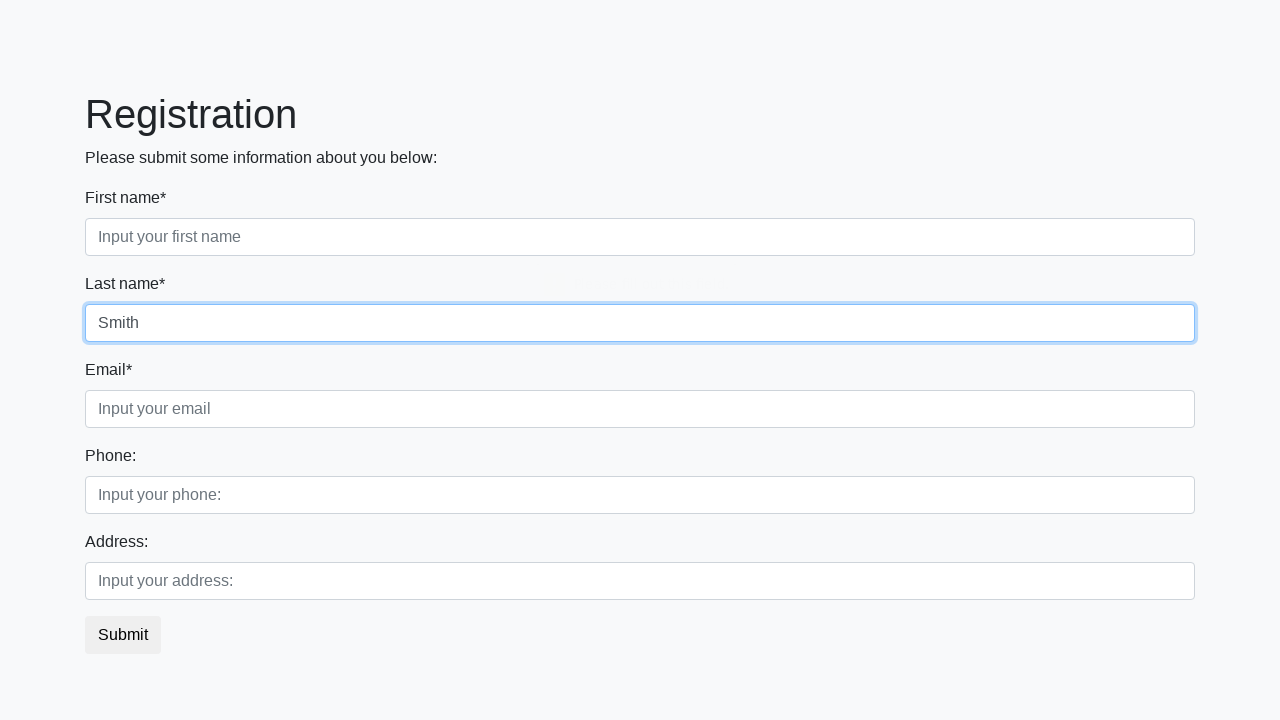

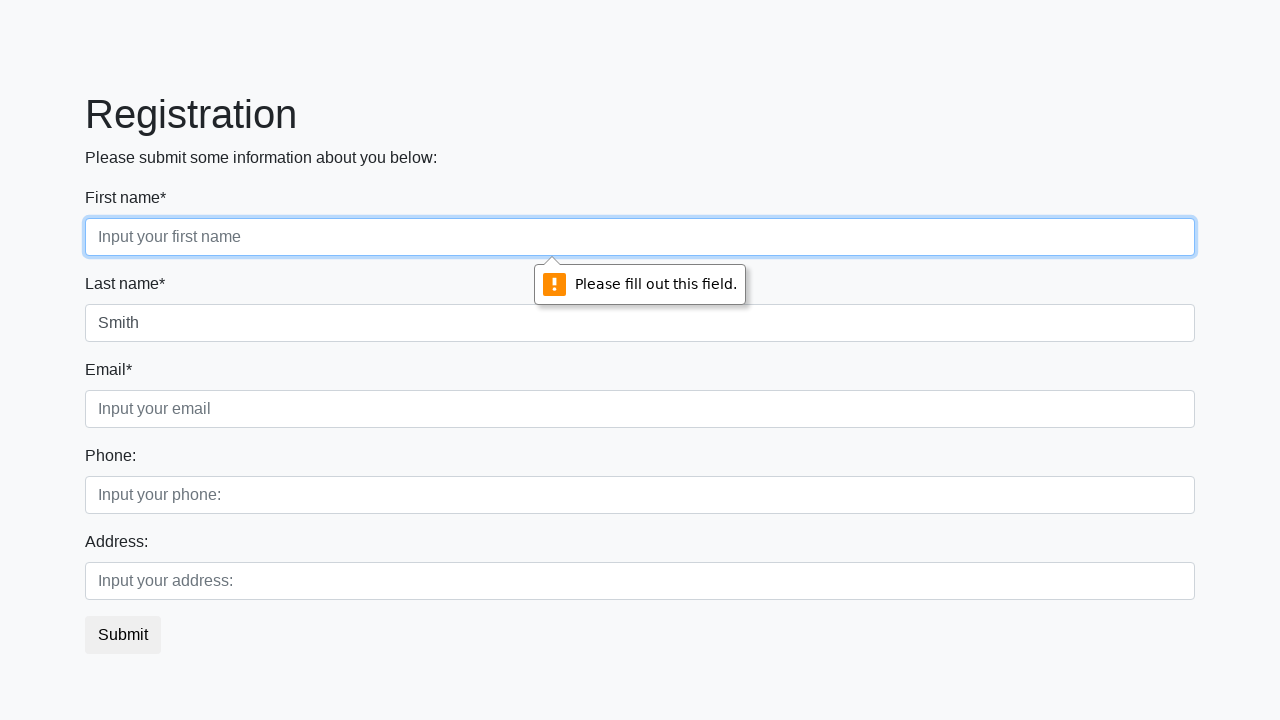